Tests prompt alert functionality by clicking a button to trigger a prompt dialog, entering text, verifying the alert message, and accepting it

Starting URL: https://training-support.net/webelements/alerts

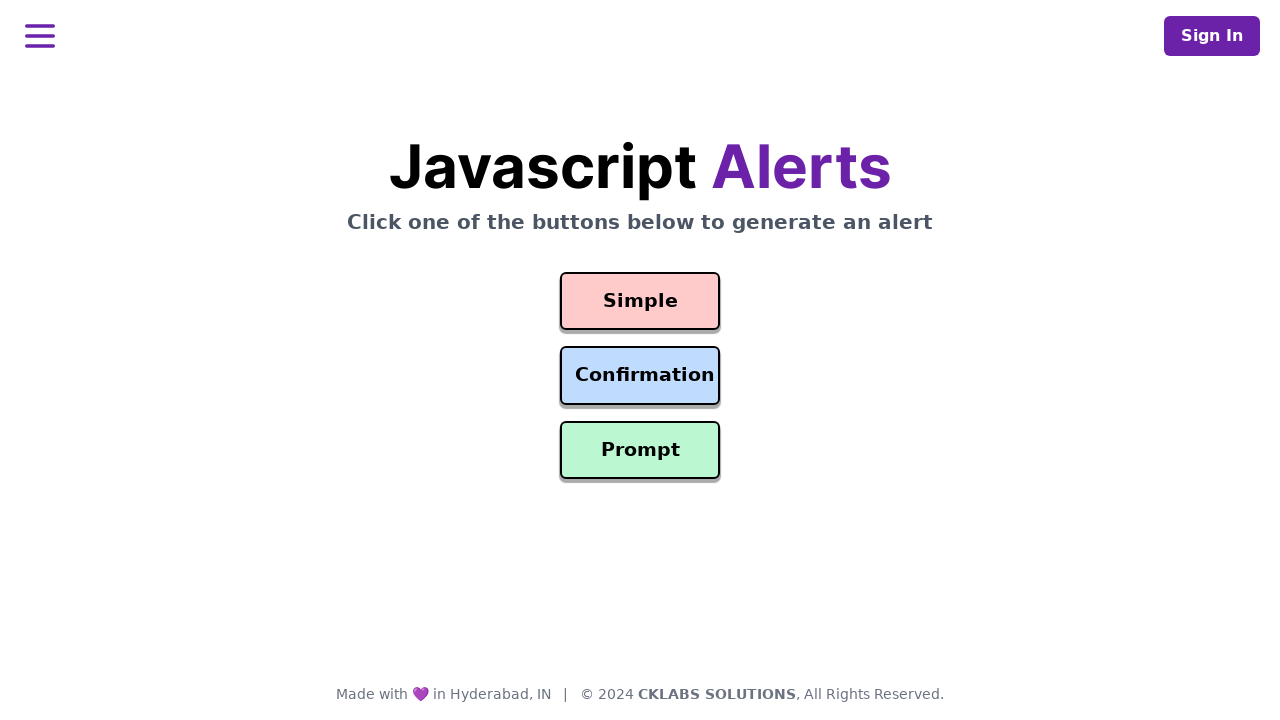

Set up dialog event handler for prompt alerts
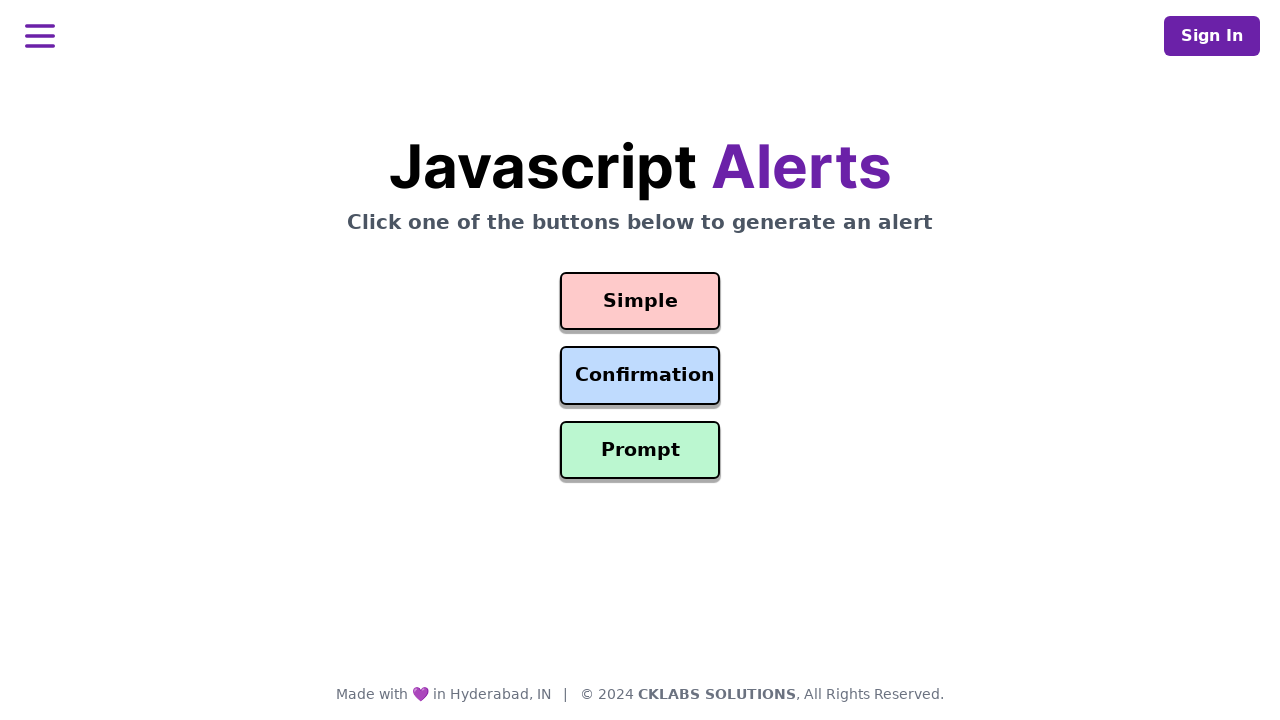

Accepted prompt dialog with text 'Awesome!' at (640, 450) on #prompt
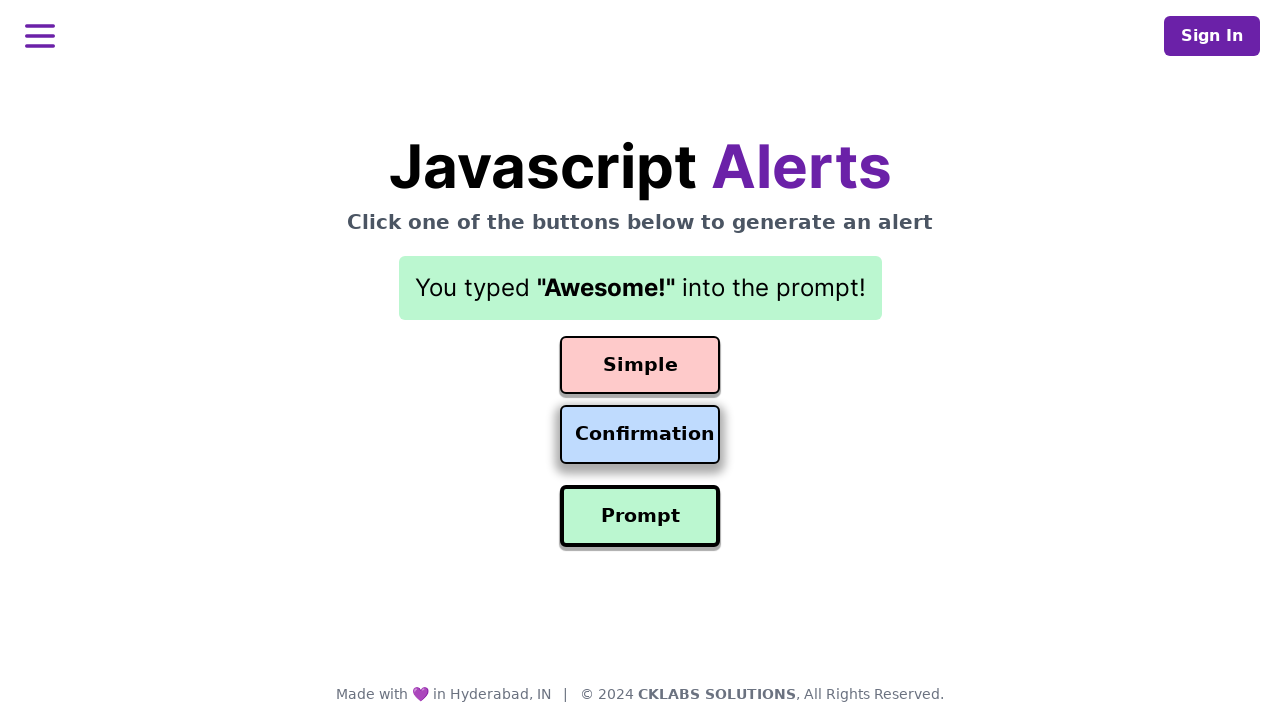

Clicked prompt button to trigger alert dialog
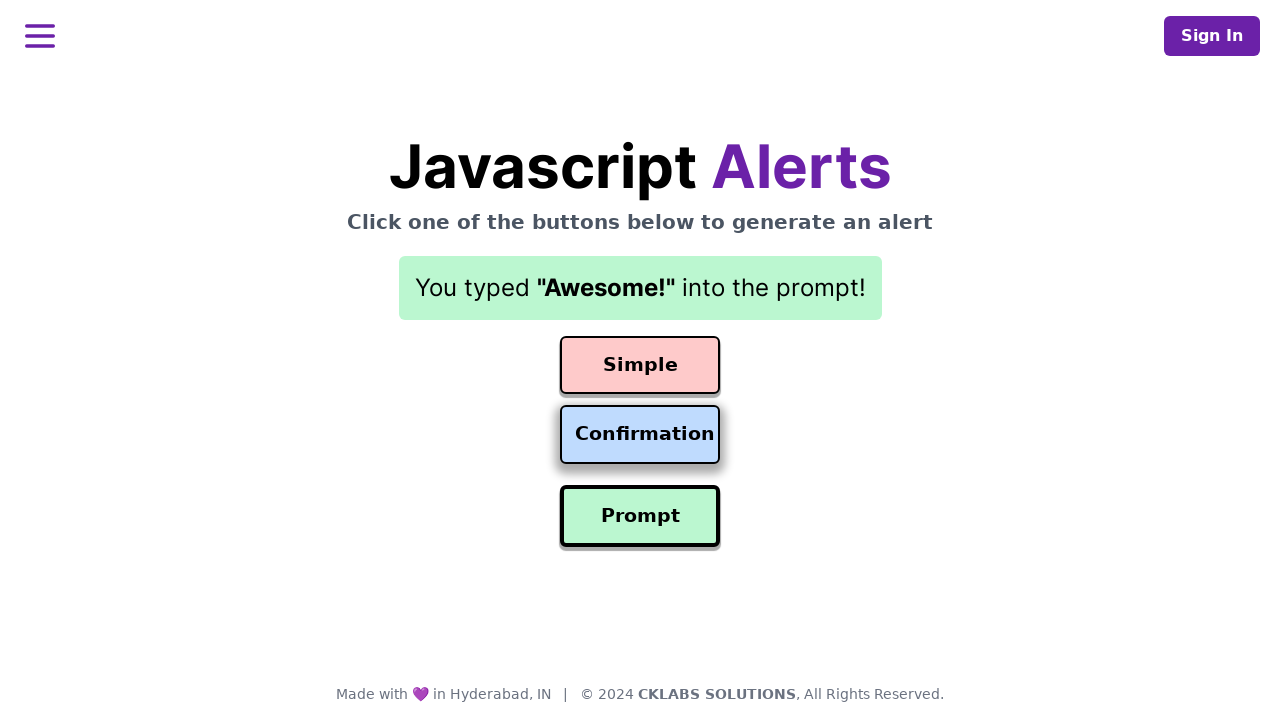

Waited for prompt dialog to be handled
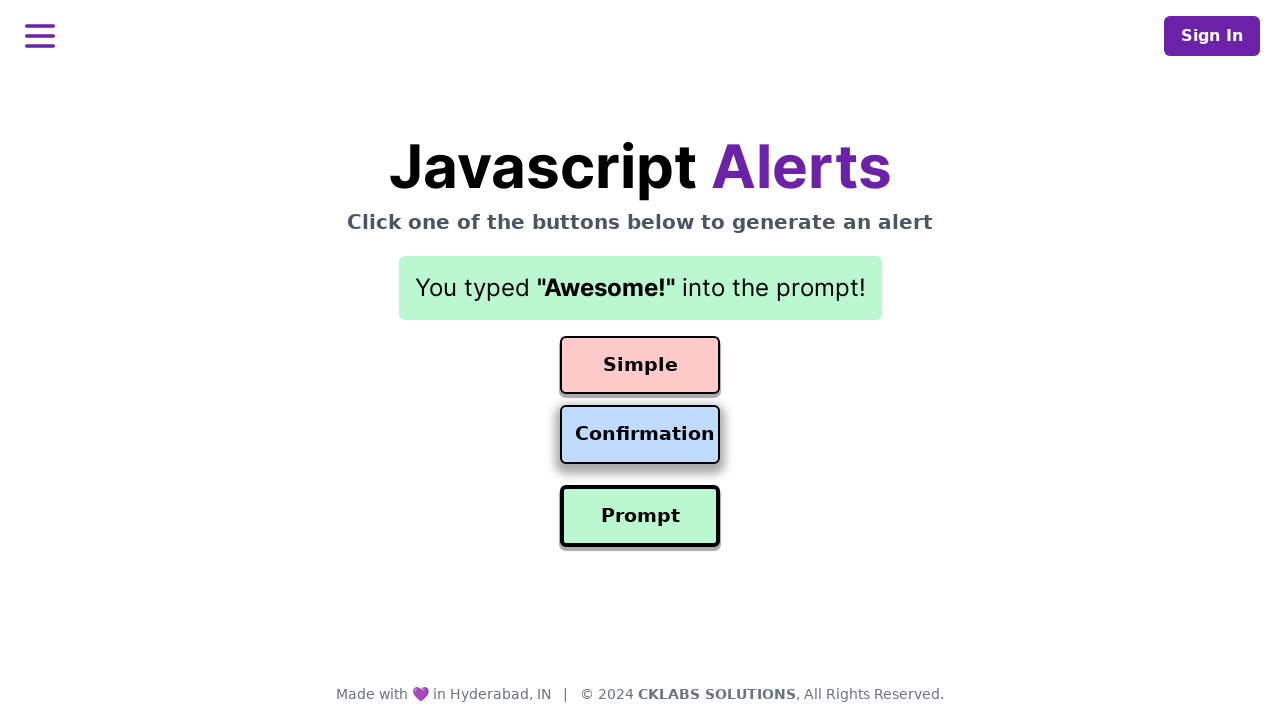

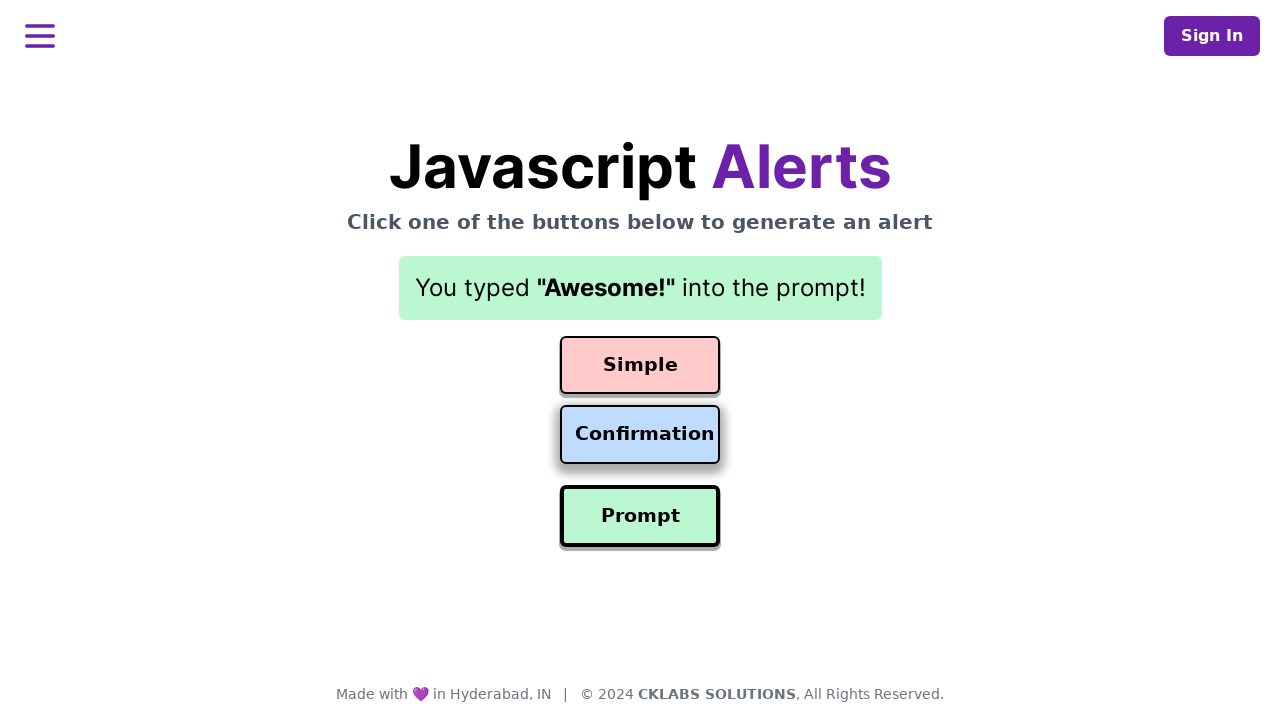